Navigates to Airtel website and locates the first two anchor elements on the page

Starting URL: https://www.airtel.in/

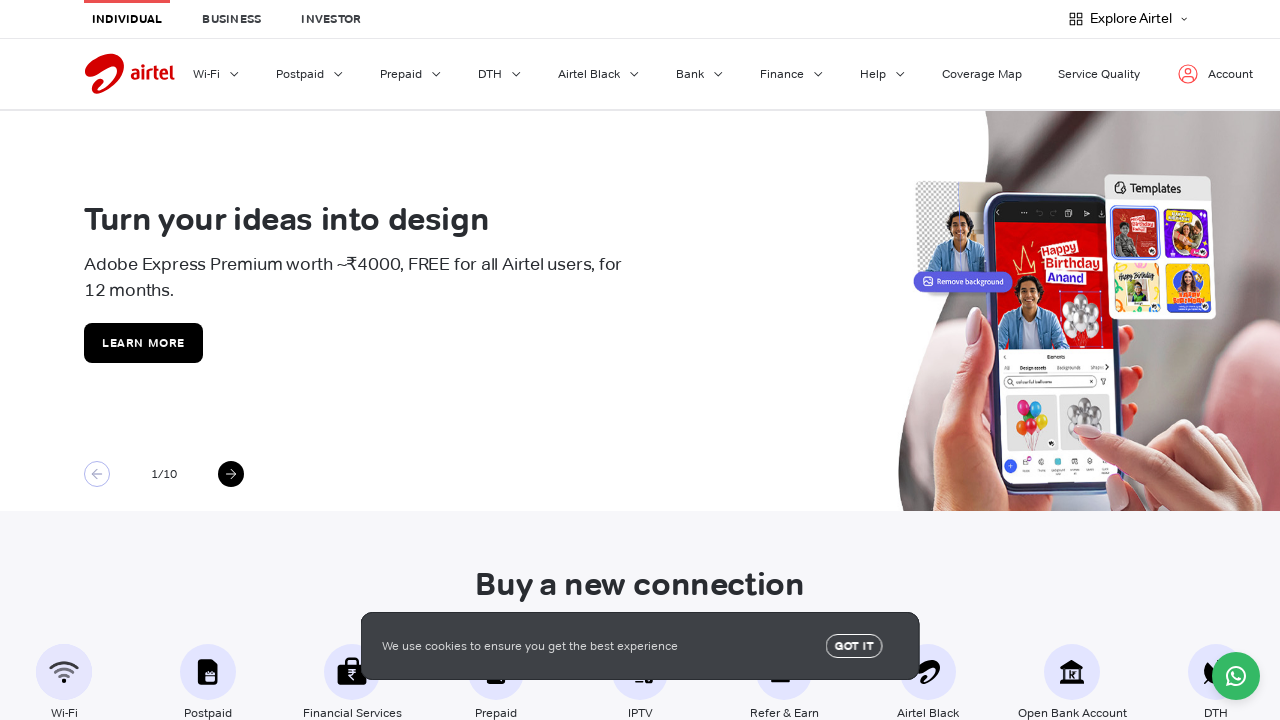

Waited for first anchor element to load on Airtel website
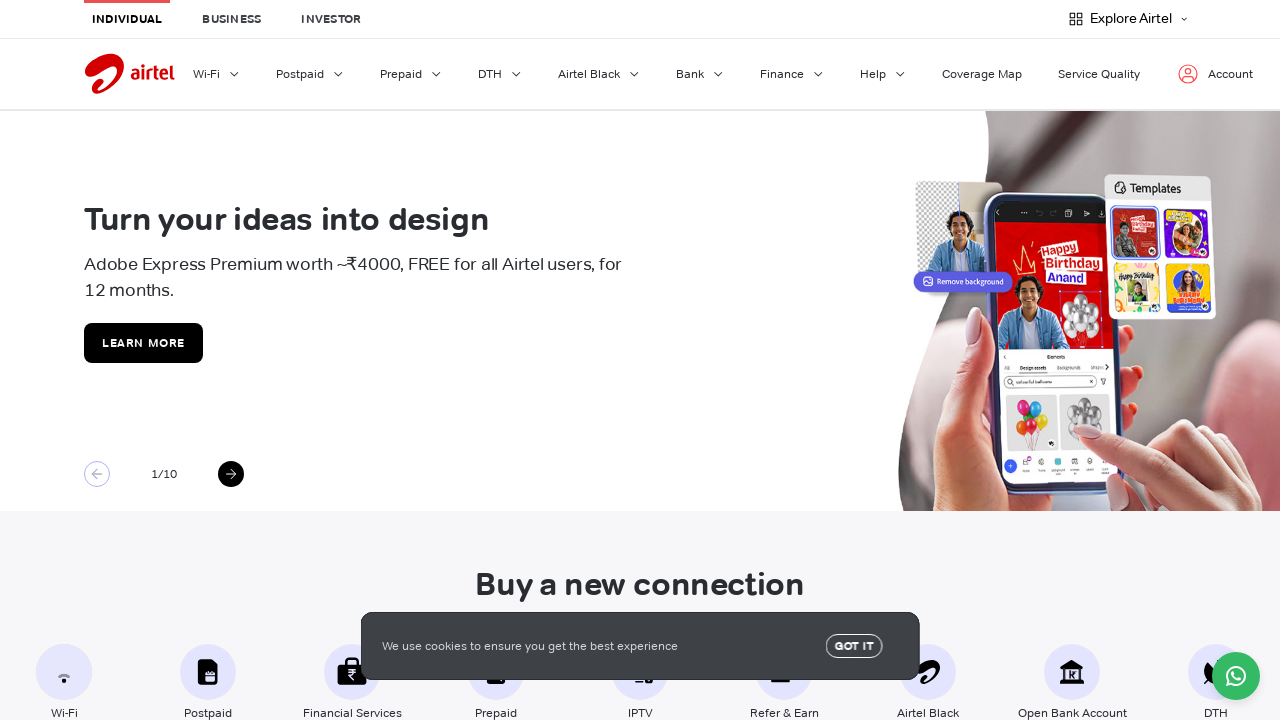

Waited for second anchor element to load on Airtel website
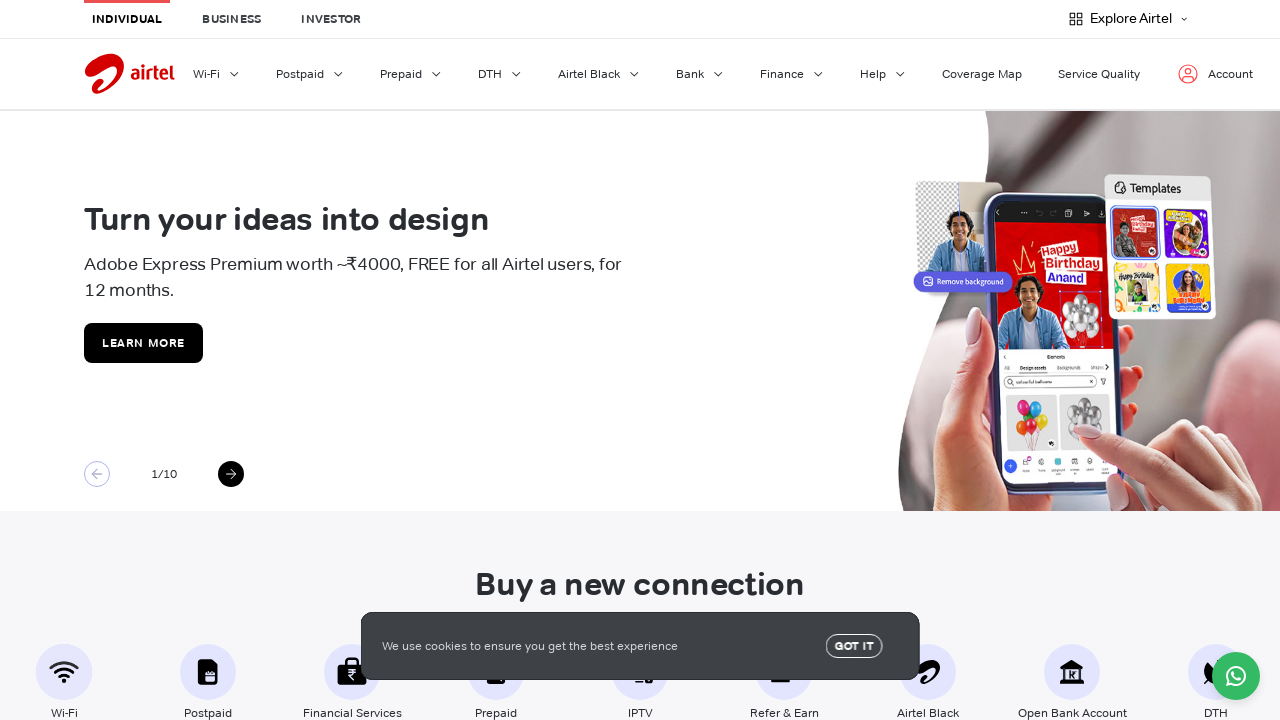

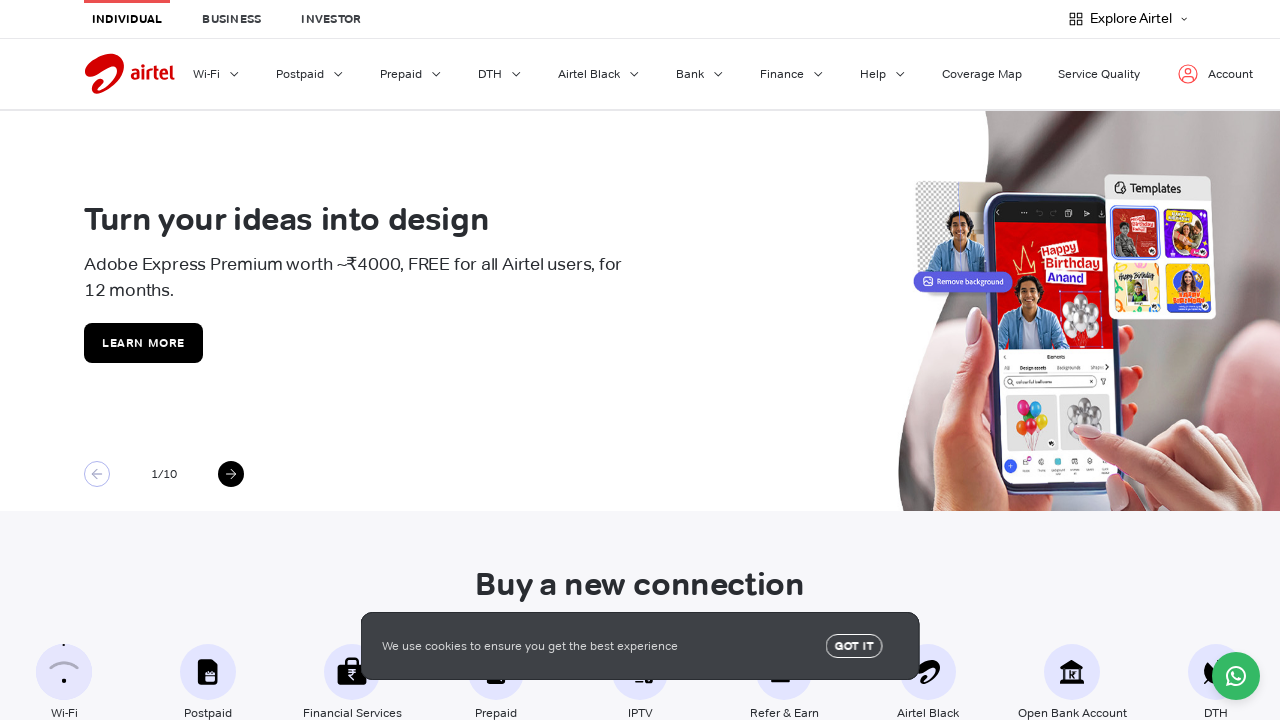